Navigates to the International Islamic University Chittagong (IIUC) website and verifies the page loads

Starting URL: https://www.iiuc.ac.bd

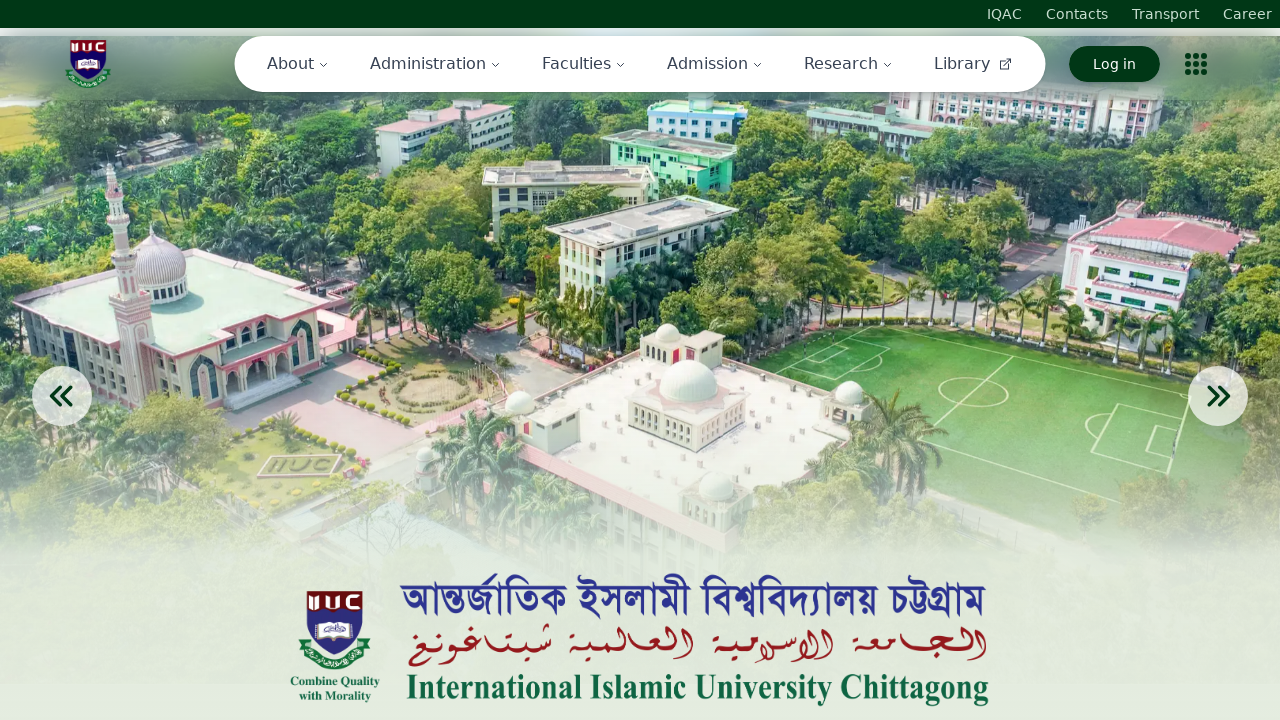

Waited for page to reach domcontentloaded state
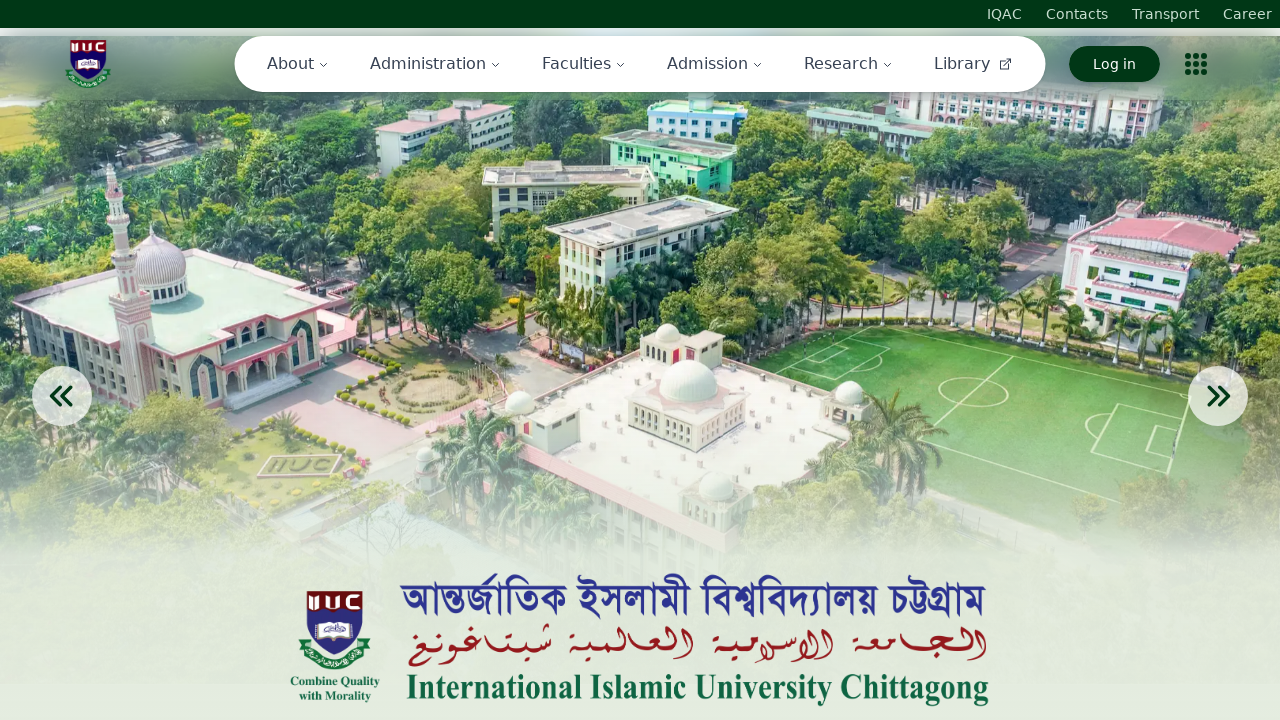

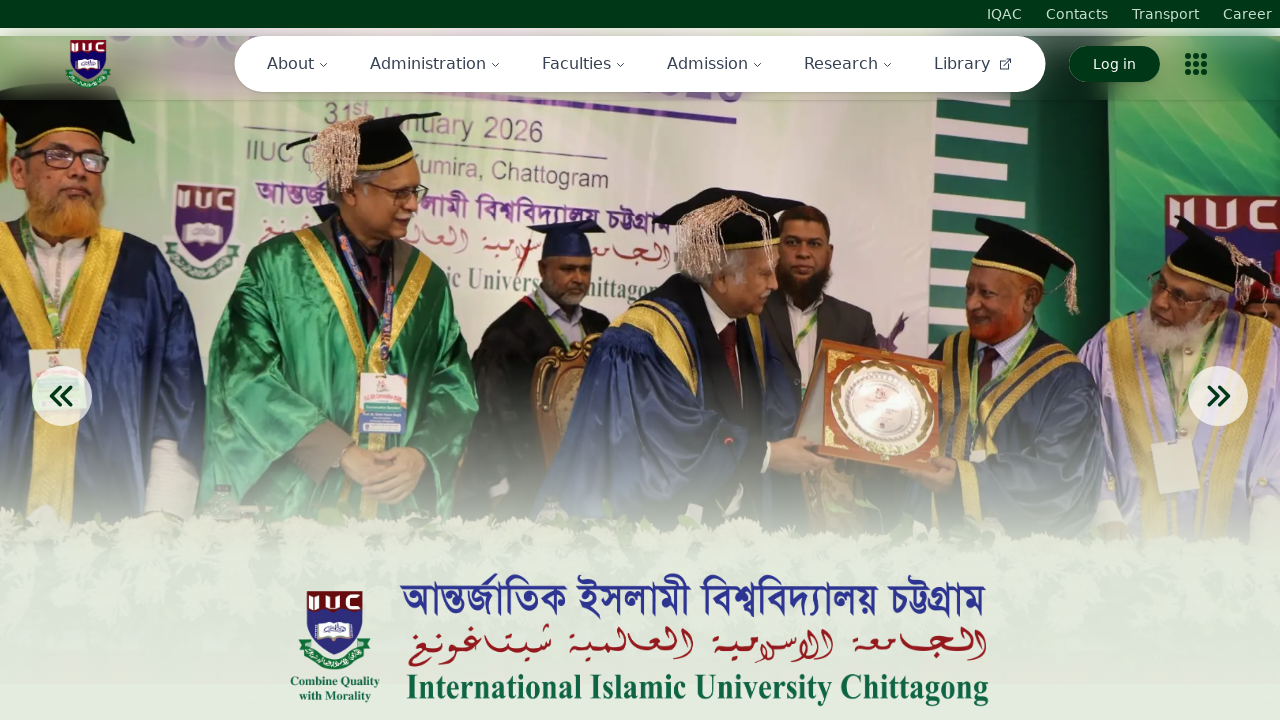